Tests navigation to the Phones category and verifies that Samsung galaxy s6 product is displayed in the category listing

Starting URL: https://www.demoblaze.com

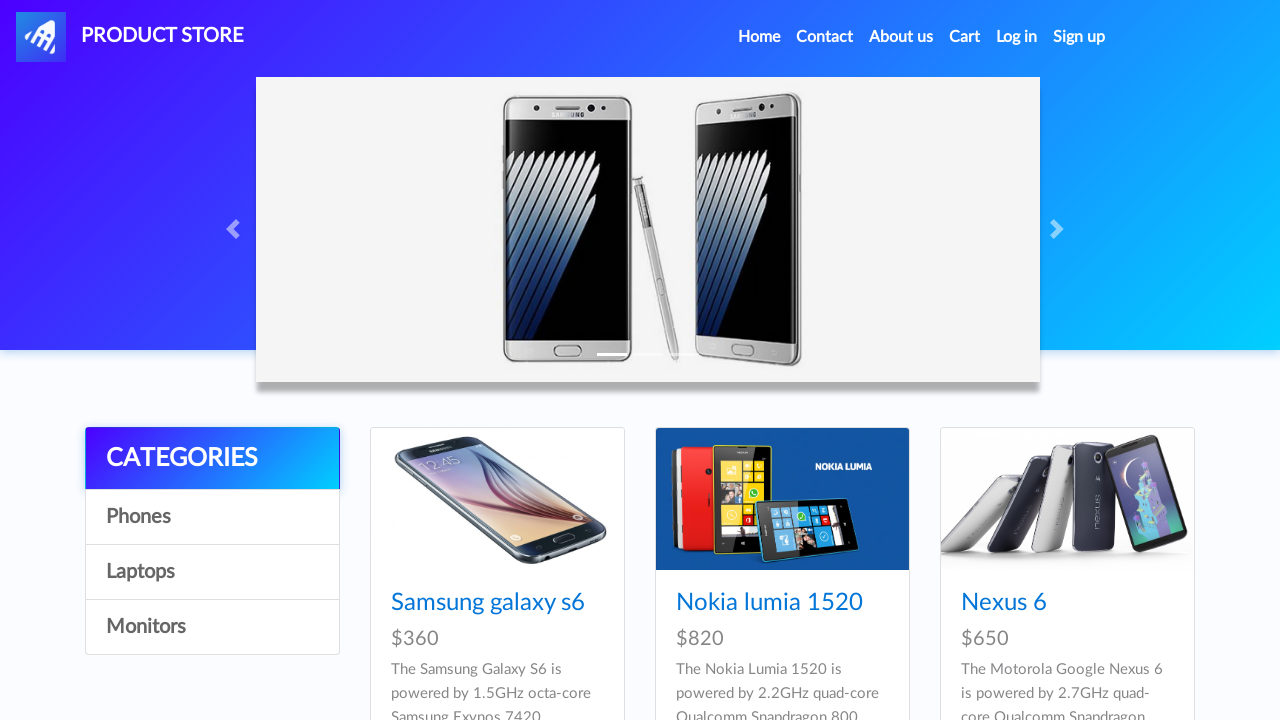

Clicked on Phones category link at (212, 517) on text=Phones
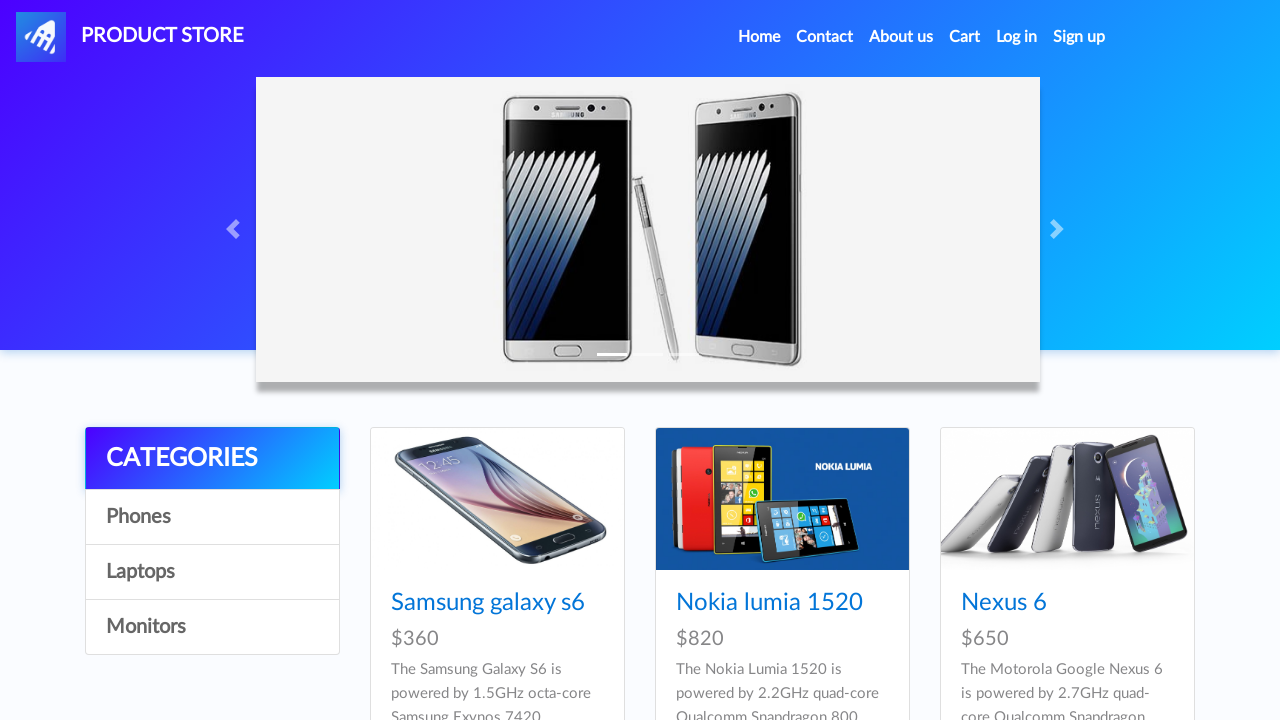

Waited for products to load
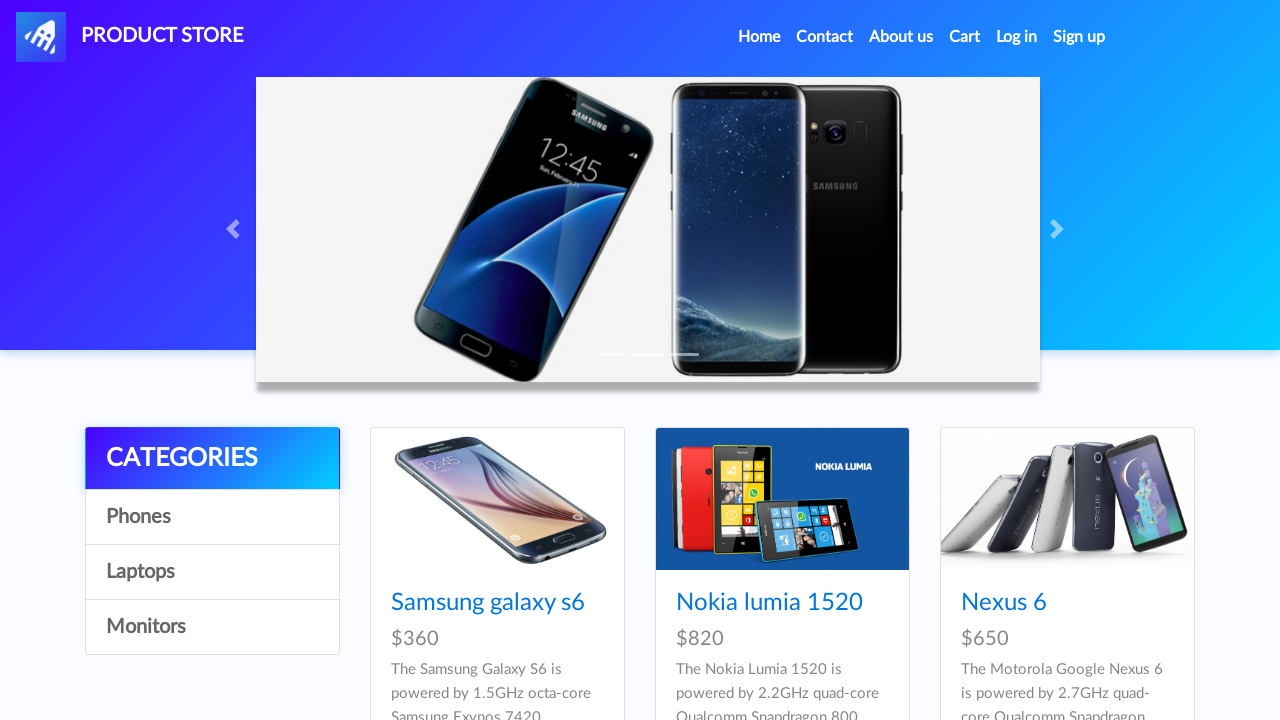

Verified Samsung galaxy s6 product is displayed in category listing
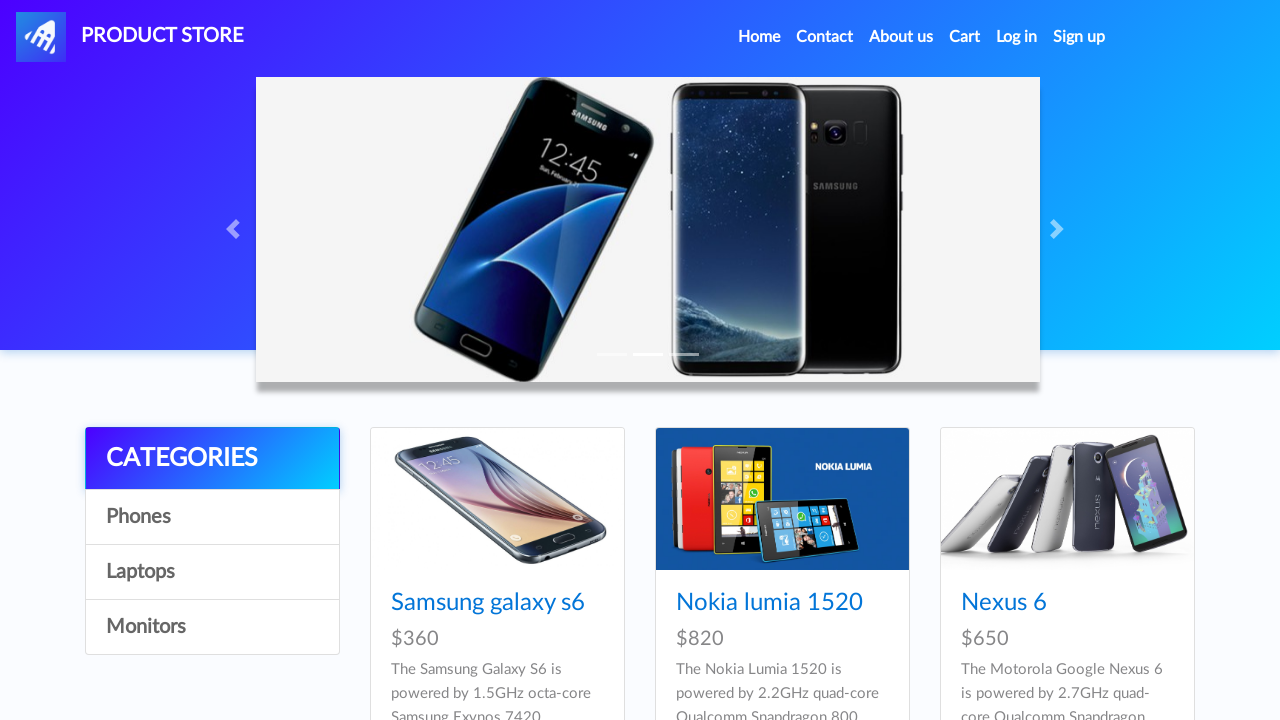

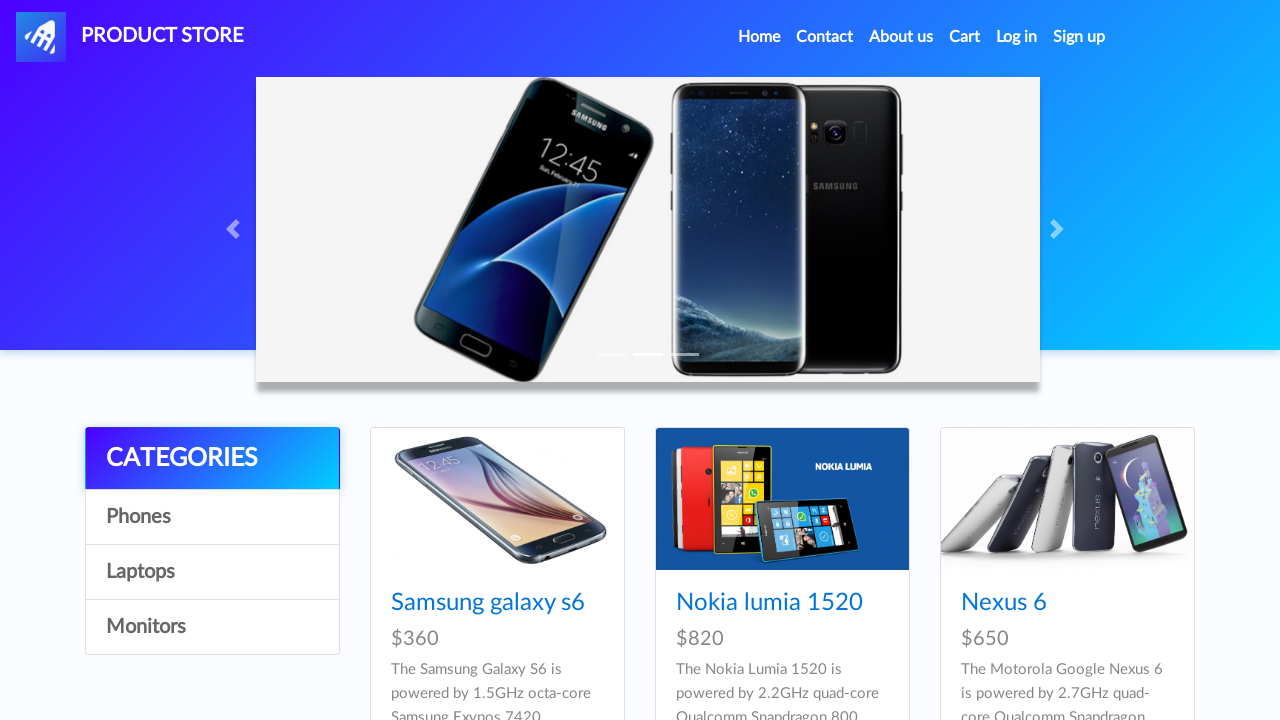